Tests handling of multiple checkbox elements by selecting all checkboxes on a sample contact form page using a loop to click each one.

Starting URL: https://www.mycontactform.com/samples.php

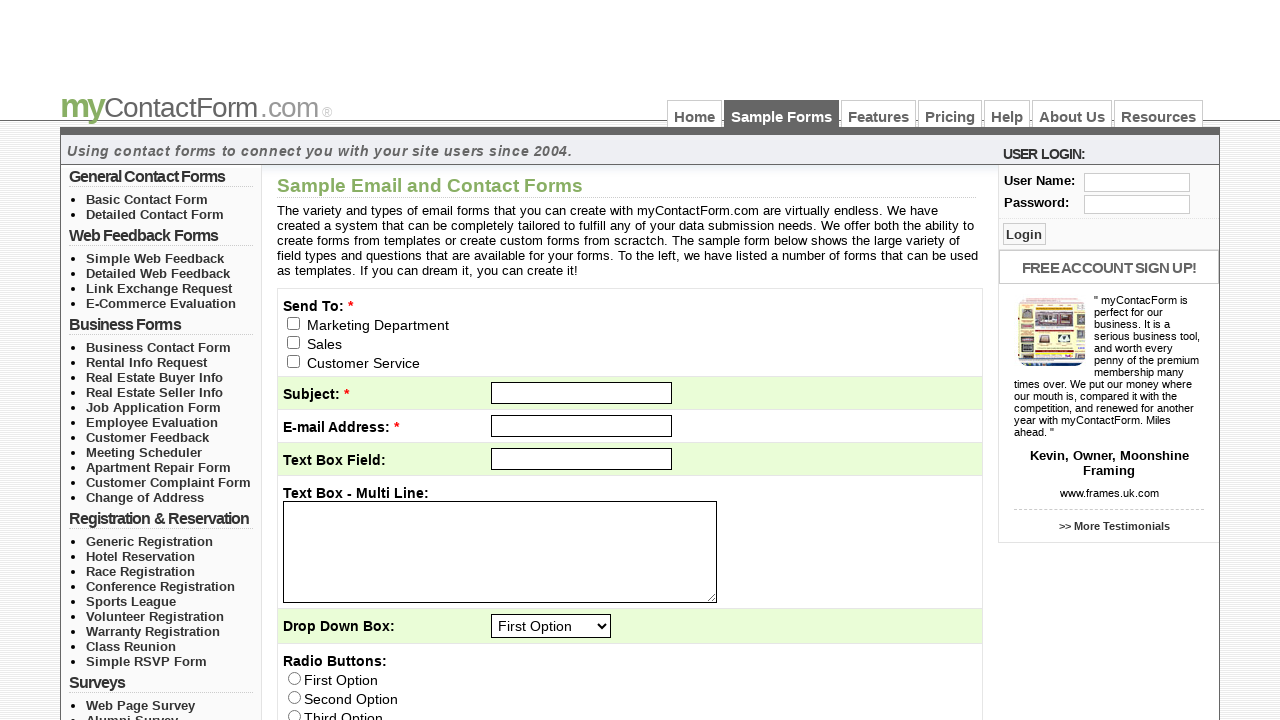

Waited for checkbox elements to load on contact form page
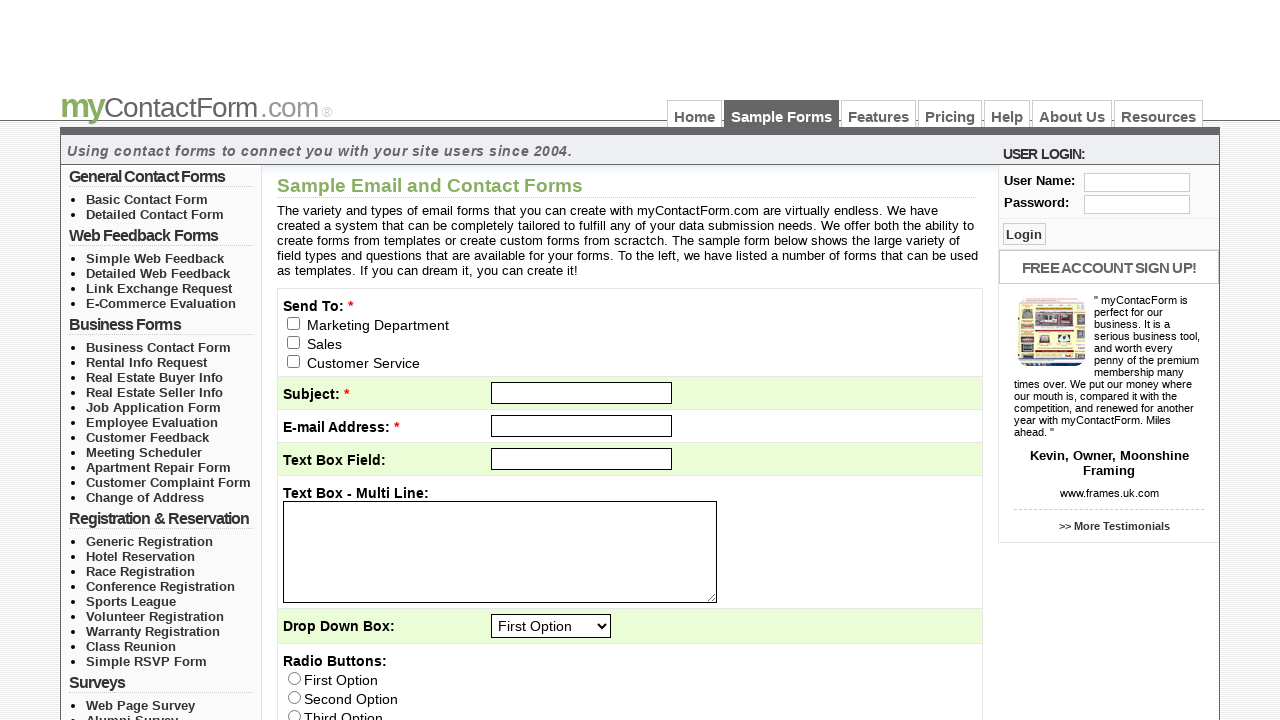

Located all checkbox elements on the form
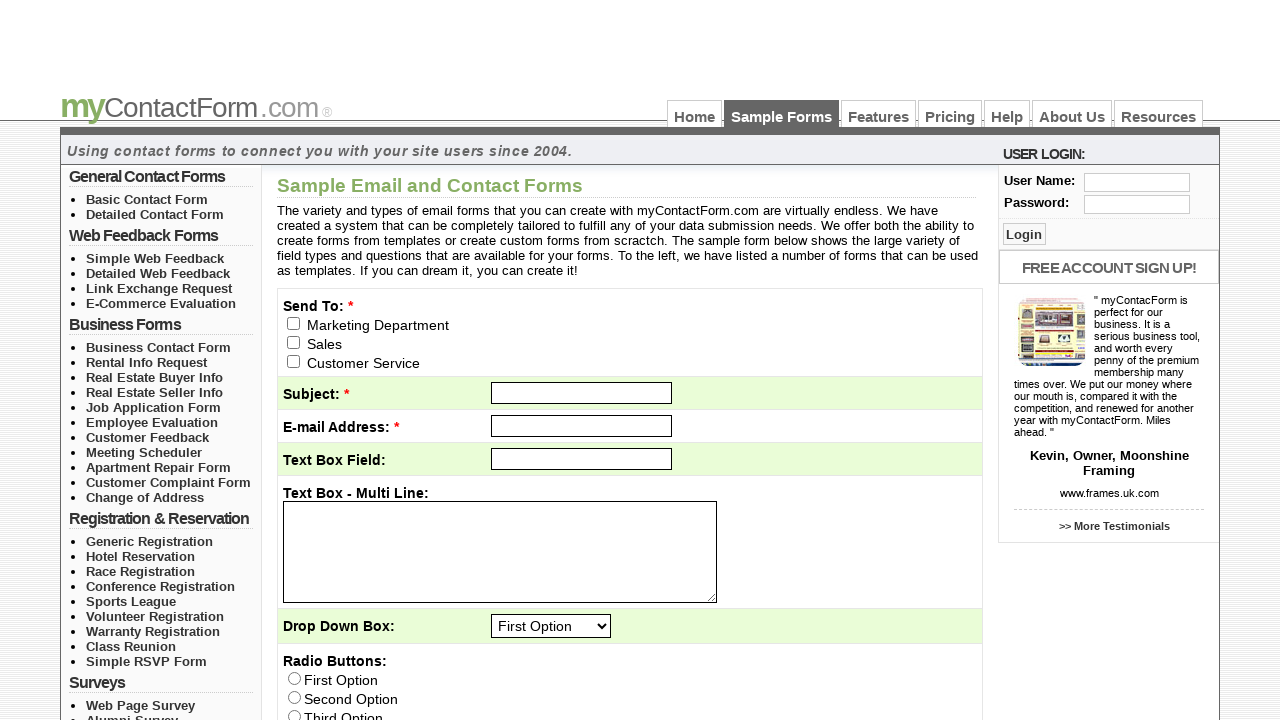

Counted 9 checkboxes on the form
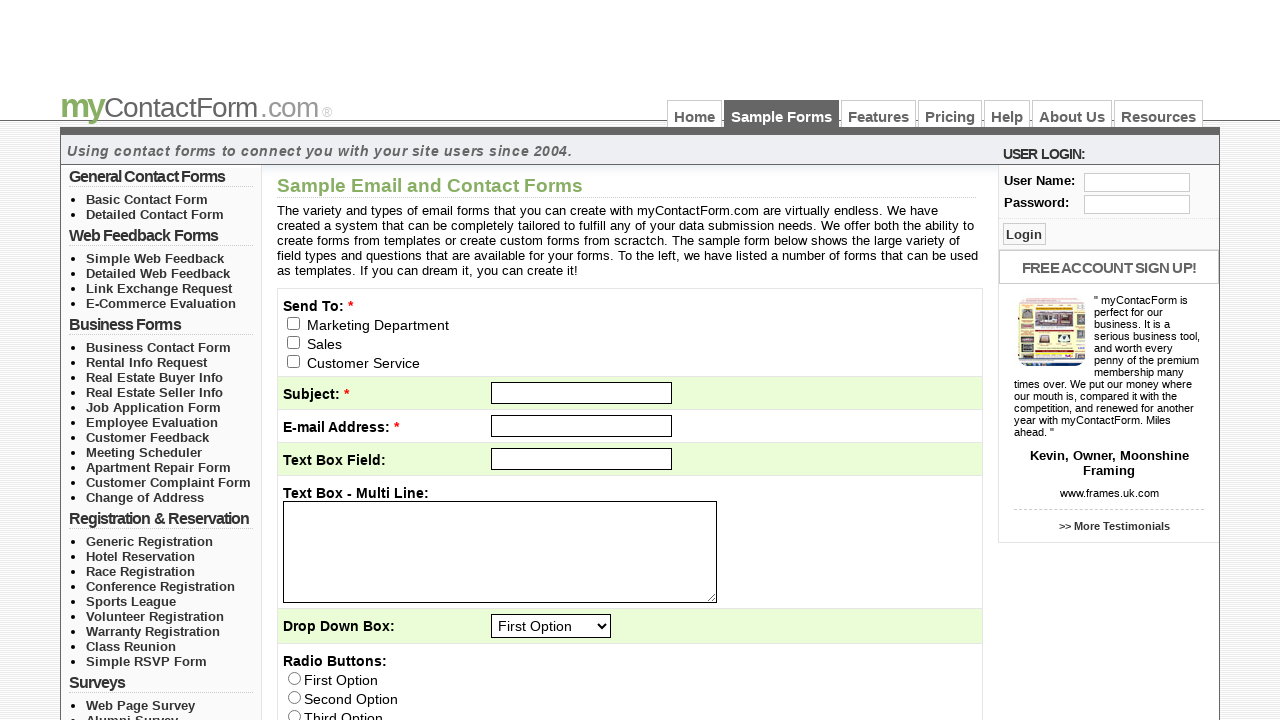

Clicked checkbox 1 of 9 at (294, 323) on input[type='checkbox'] >> nth=0
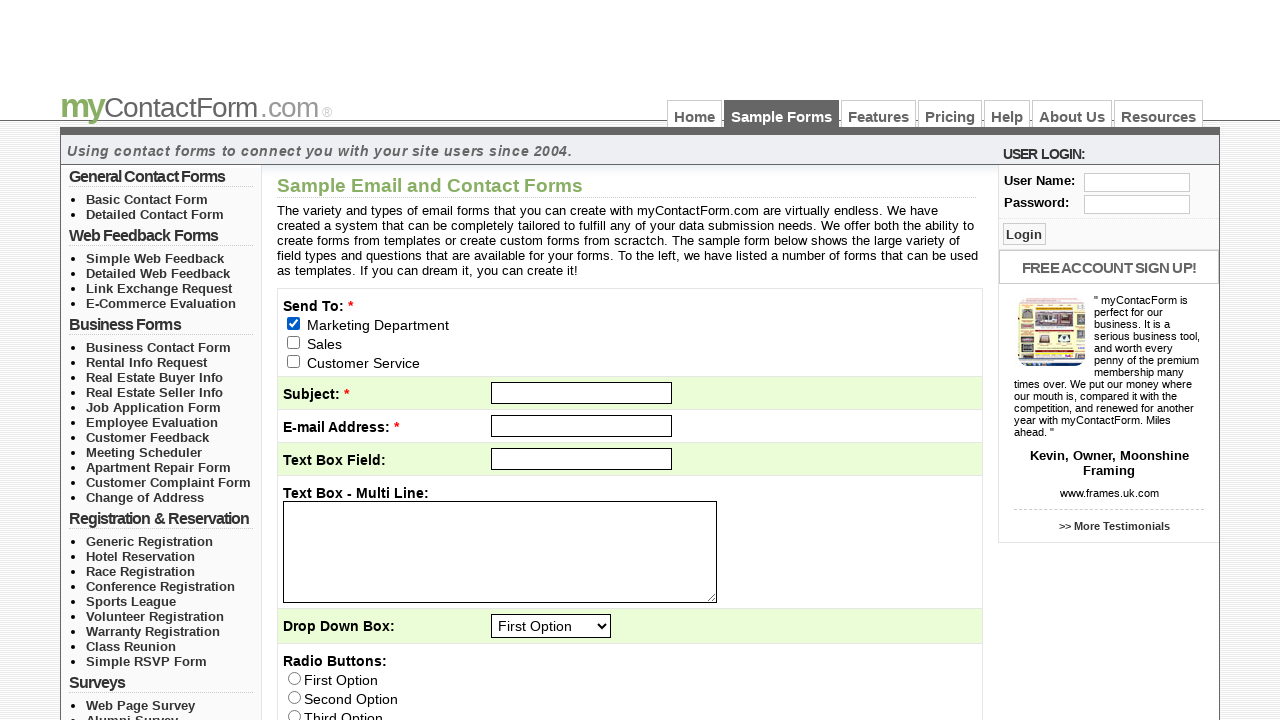

Clicked checkbox 2 of 9 at (294, 342) on input[type='checkbox'] >> nth=1
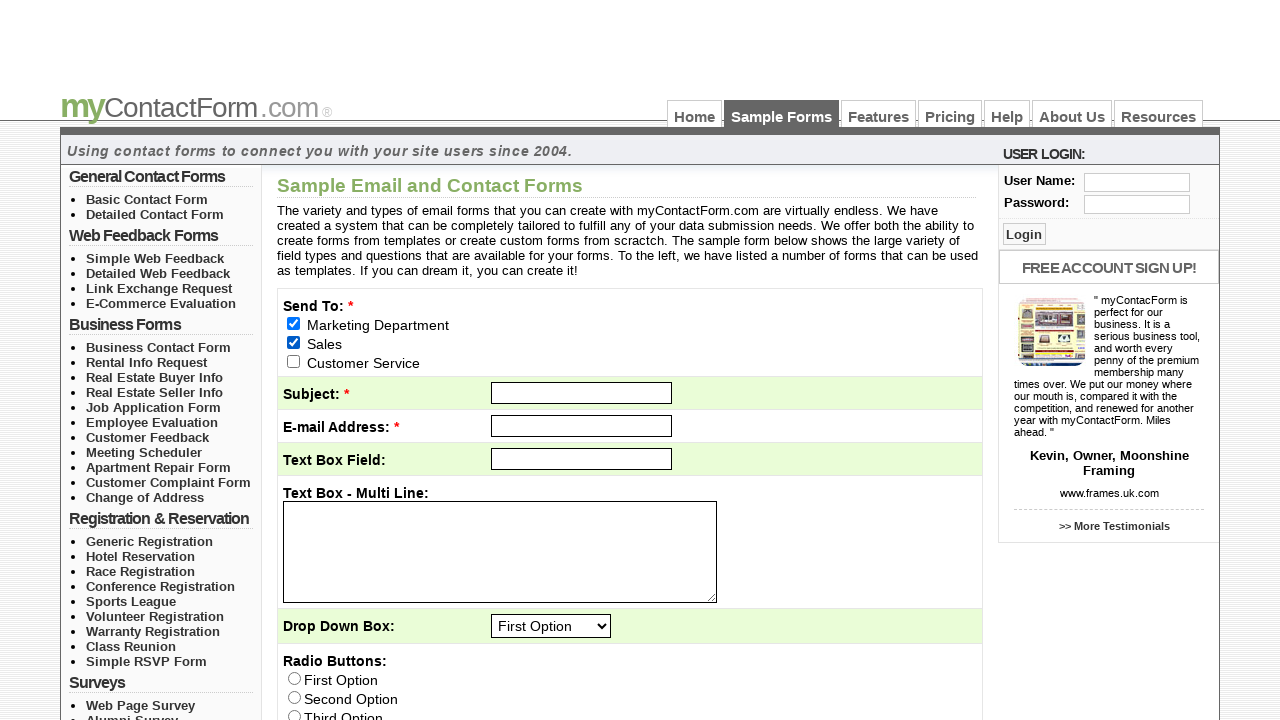

Clicked checkbox 3 of 9 at (294, 361) on input[type='checkbox'] >> nth=2
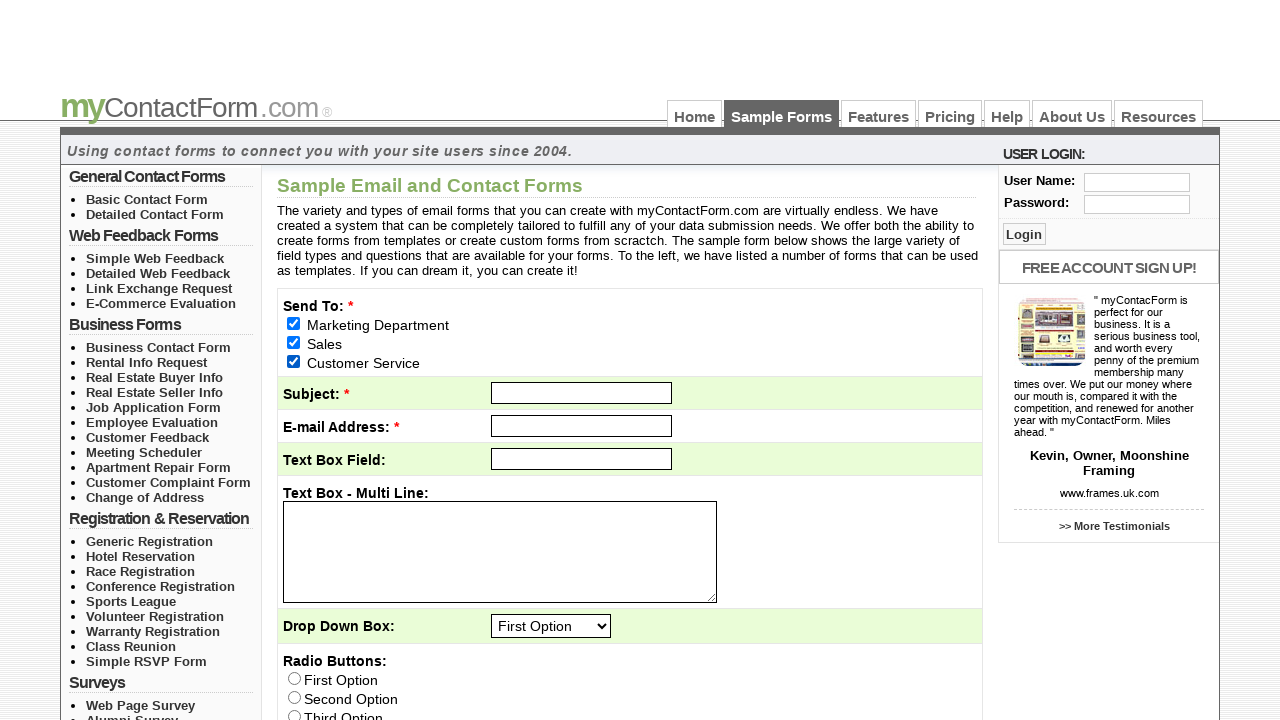

Clicked checkbox 4 of 9 at (502, 360) on input[type='checkbox'] >> nth=3
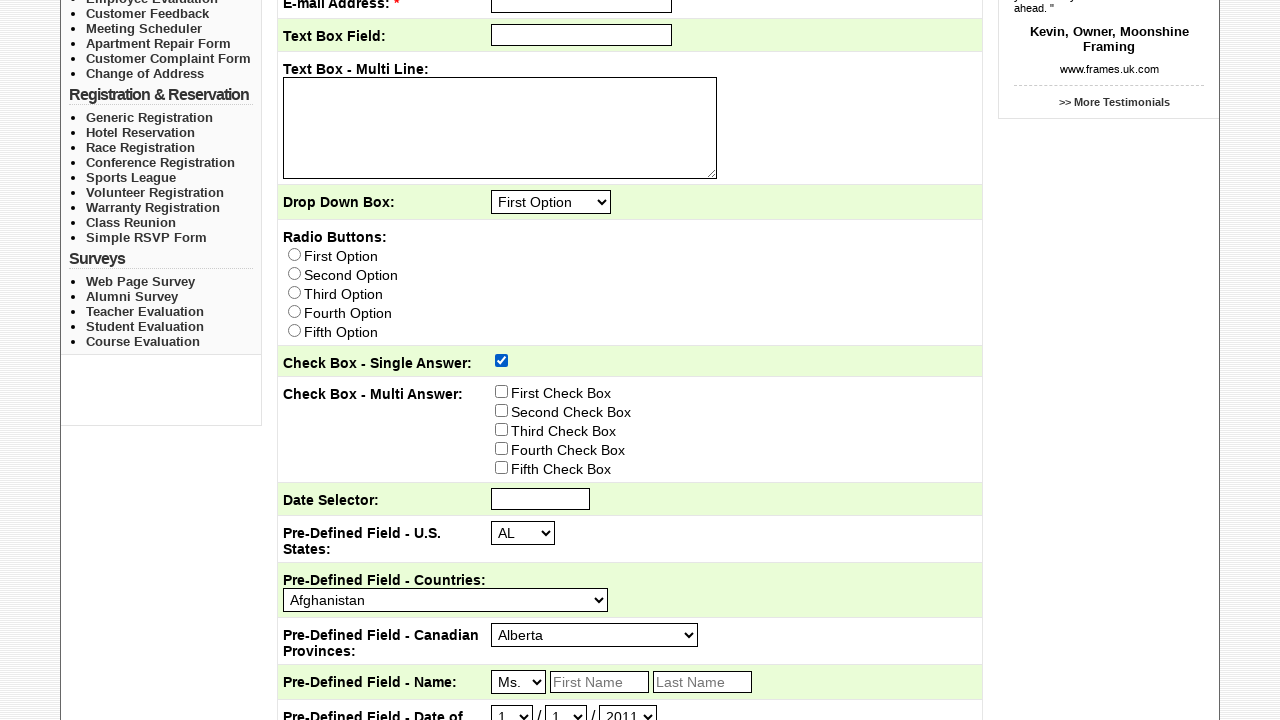

Clicked checkbox 5 of 9 at (502, 391) on input[type='checkbox'] >> nth=4
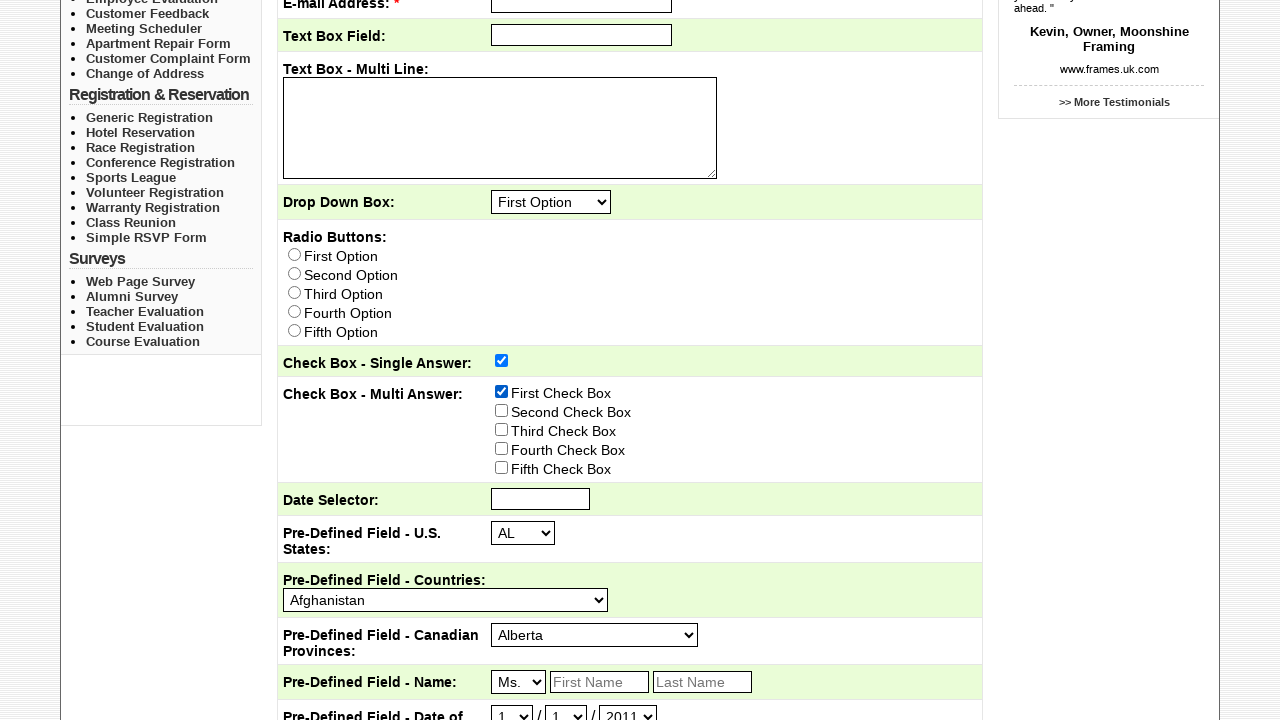

Clicked checkbox 6 of 9 at (502, 410) on input[type='checkbox'] >> nth=5
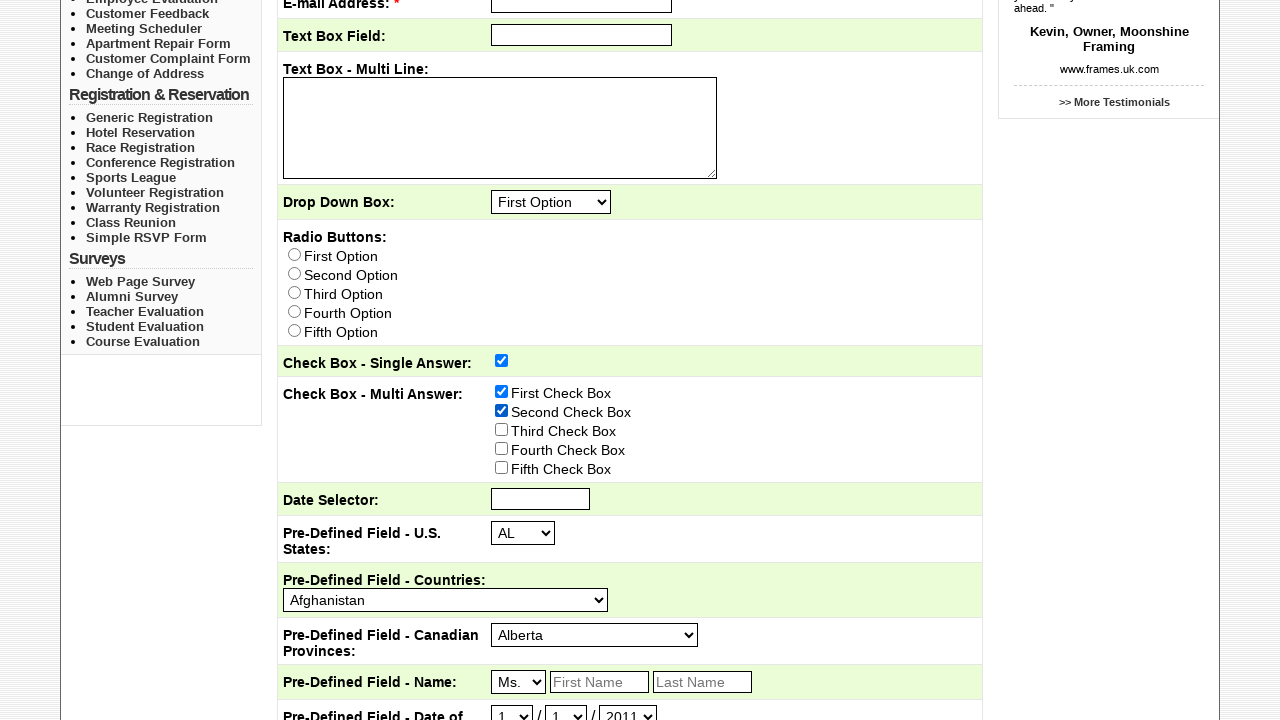

Clicked checkbox 7 of 9 at (502, 429) on input[type='checkbox'] >> nth=6
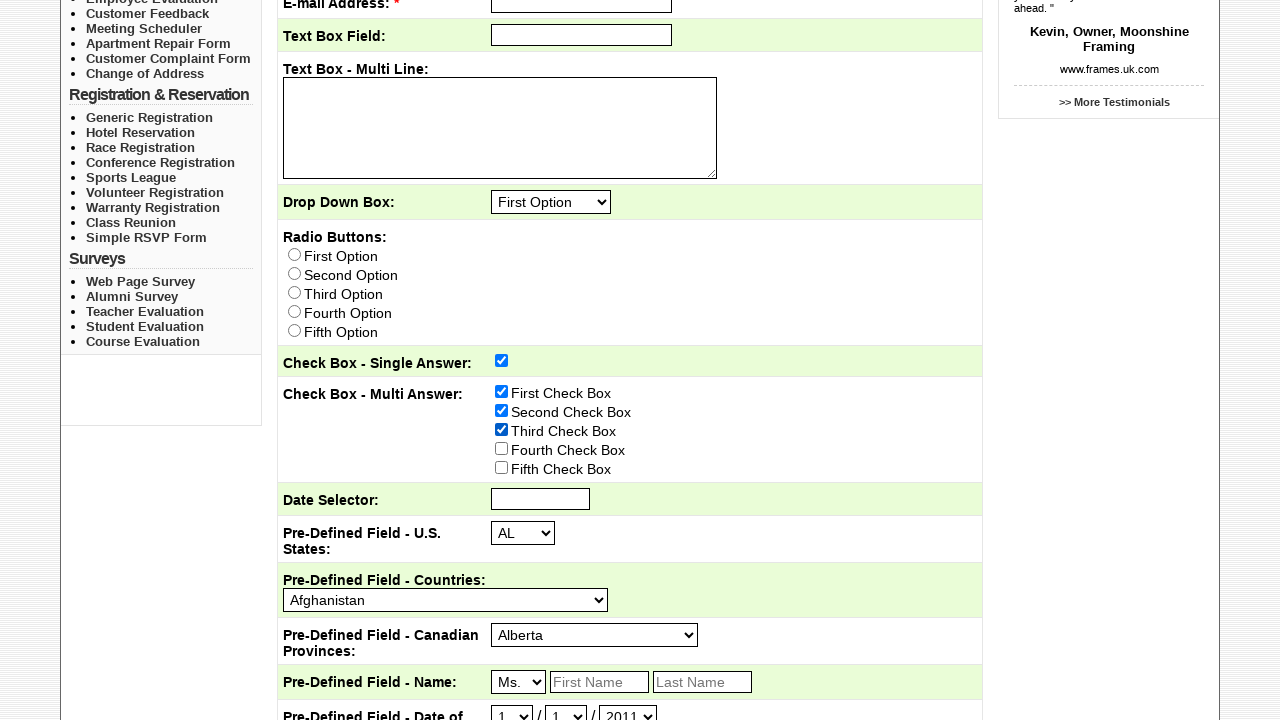

Clicked checkbox 8 of 9 at (502, 448) on input[type='checkbox'] >> nth=7
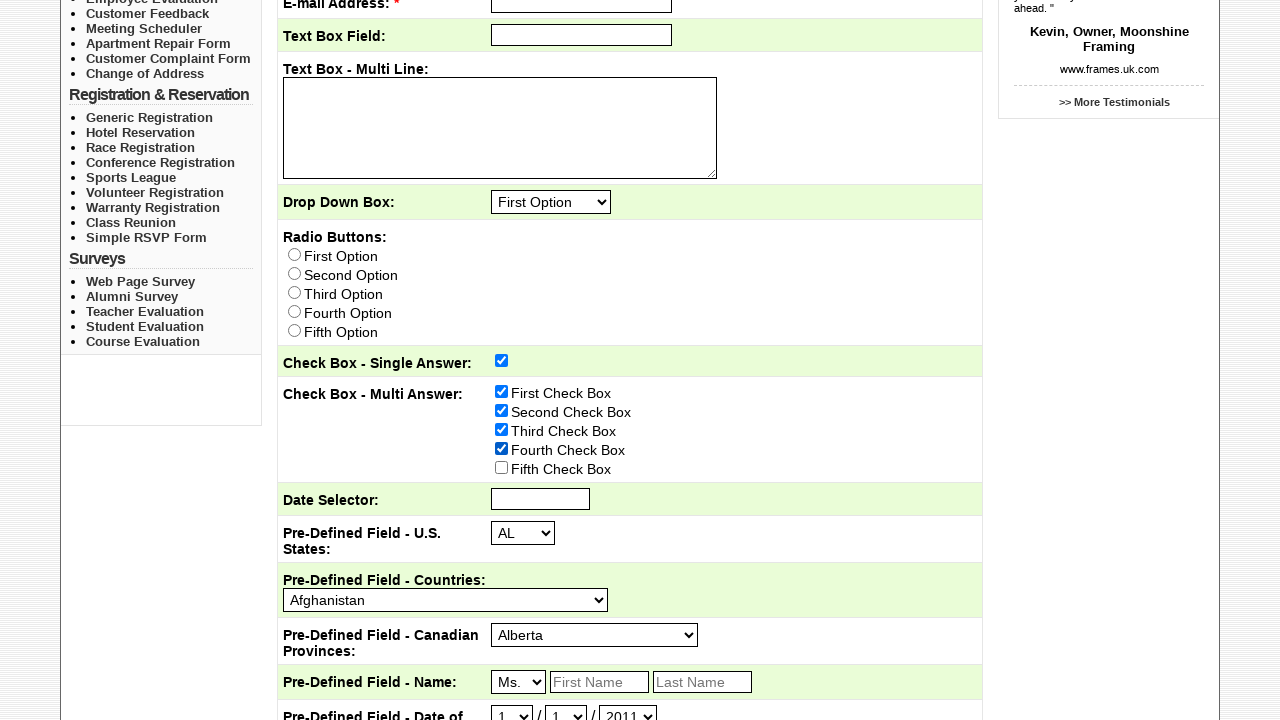

Clicked checkbox 9 of 9 at (502, 467) on input[type='checkbox'] >> nth=8
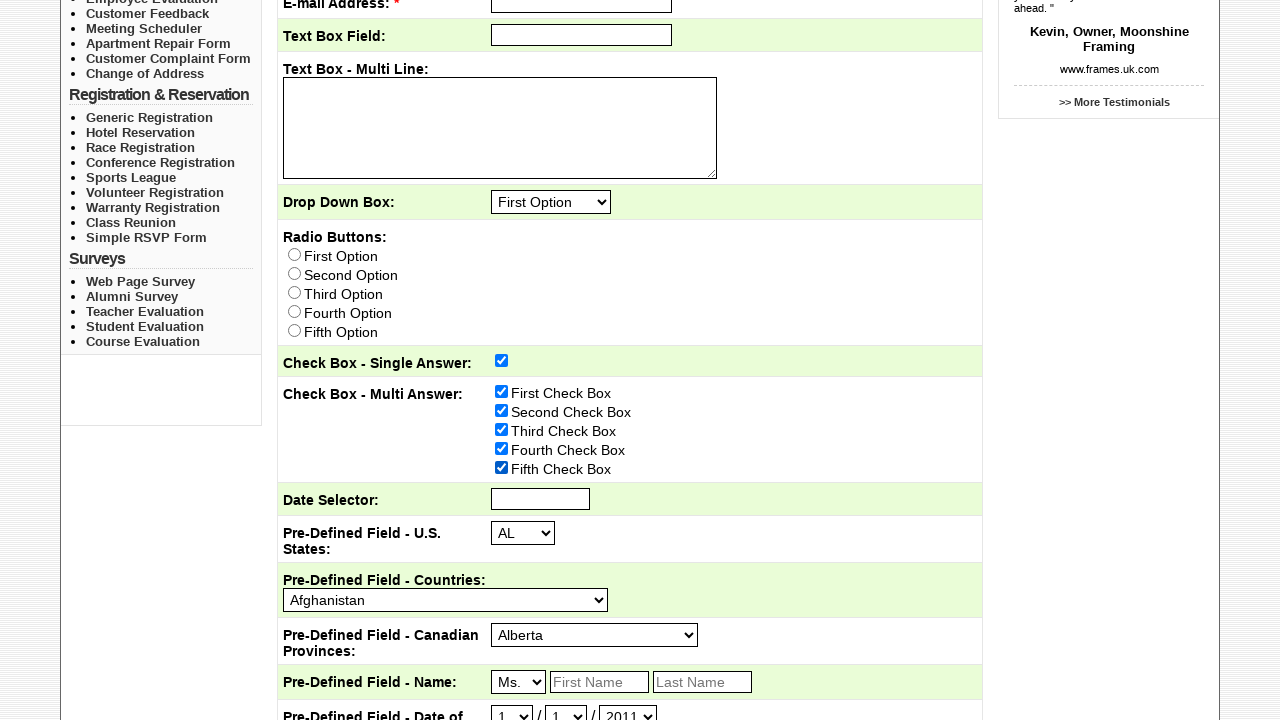

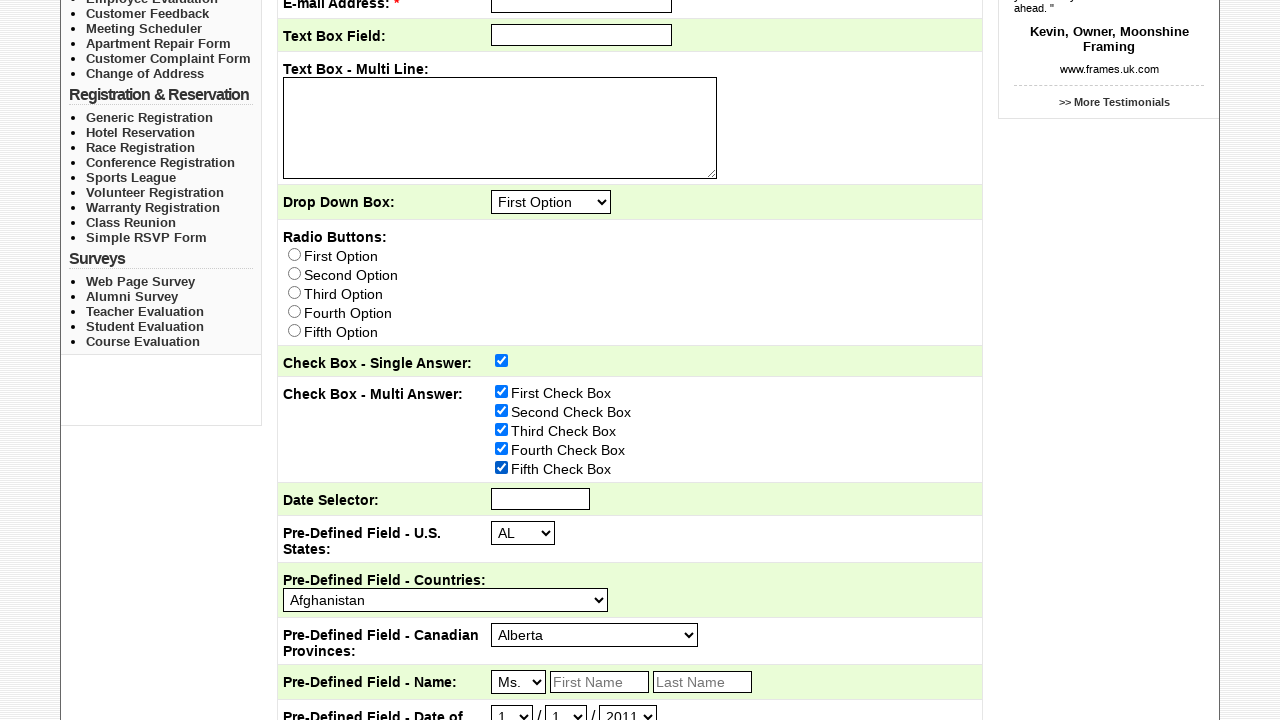